Tests multiple browser window handling by clicking a documents link, extracting text from the new page, and filling it into a form field on the original page

Starting URL: https://rahulshettyacademy.com/loginpagePractise/

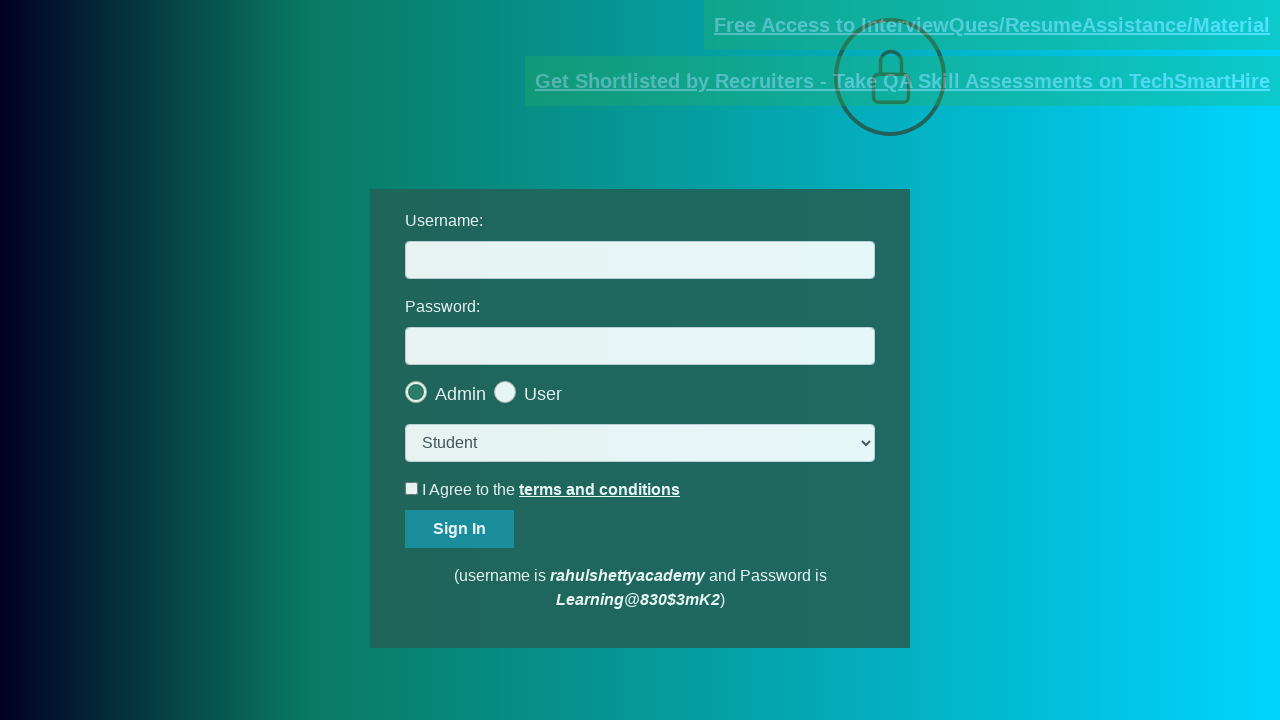

Located username field and documents link
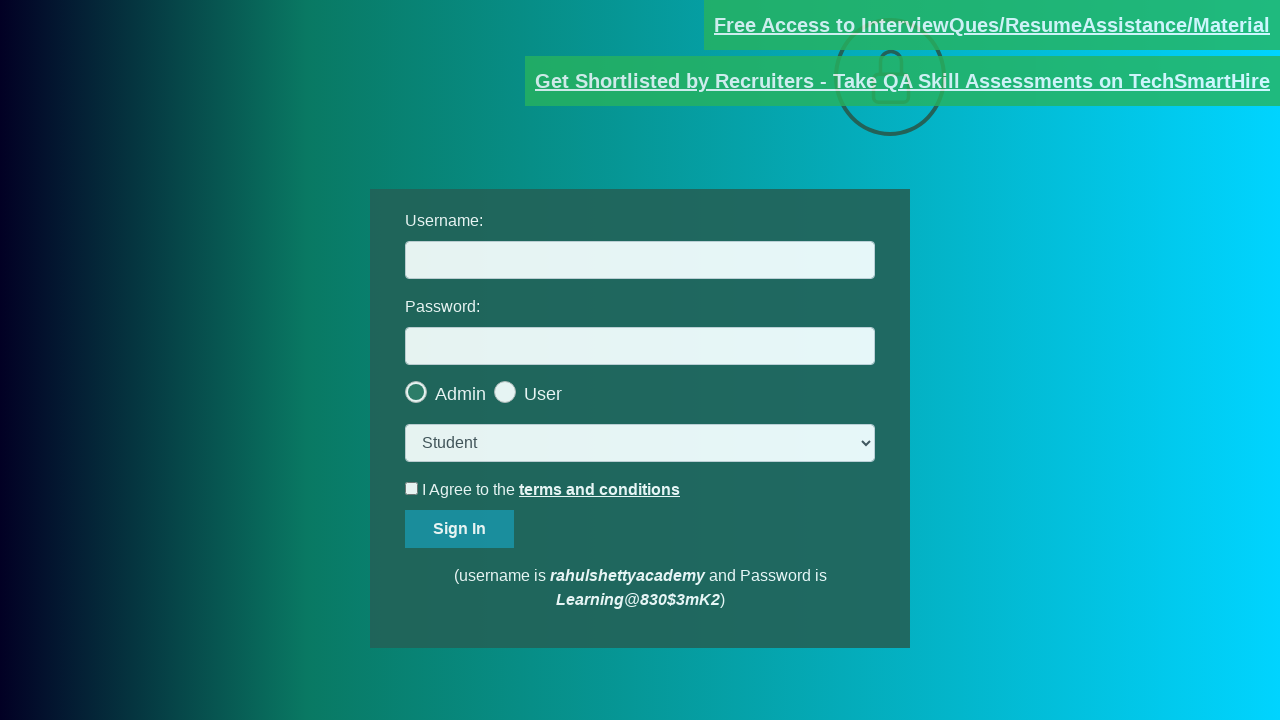

Clicked documents link and new page opened at (992, 25) on [href*='documents-request']
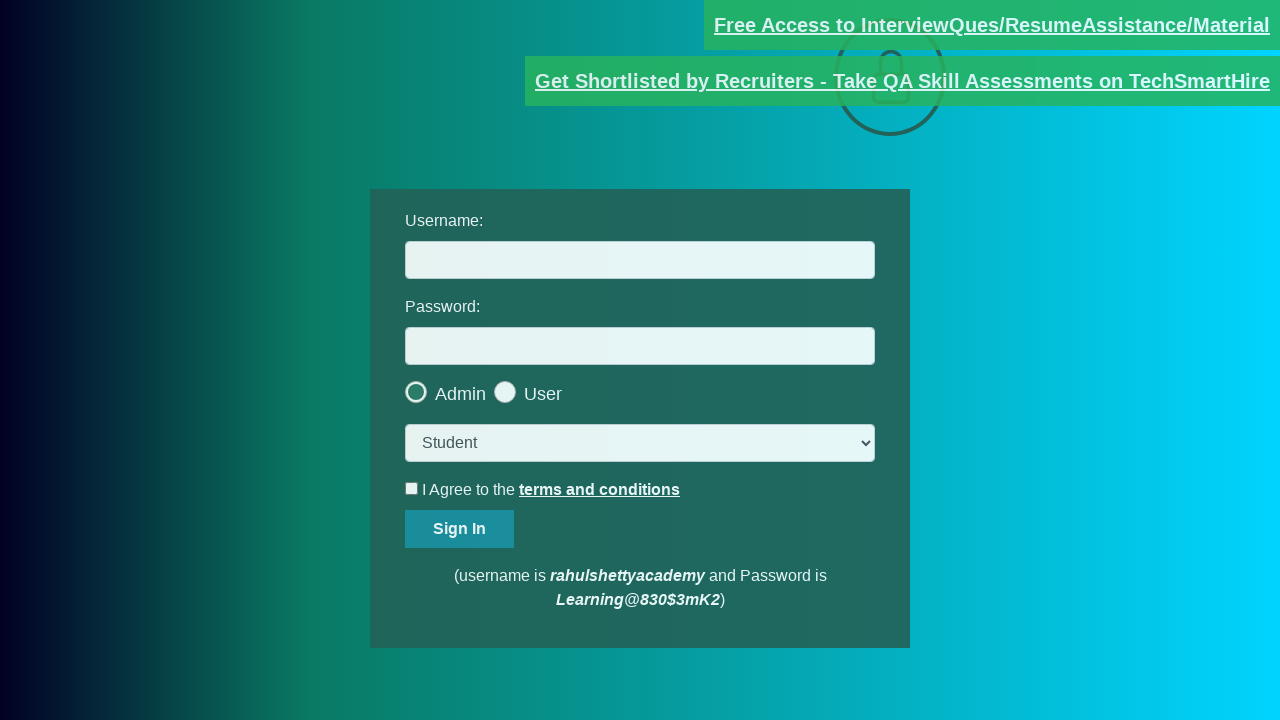

New page loaded successfully
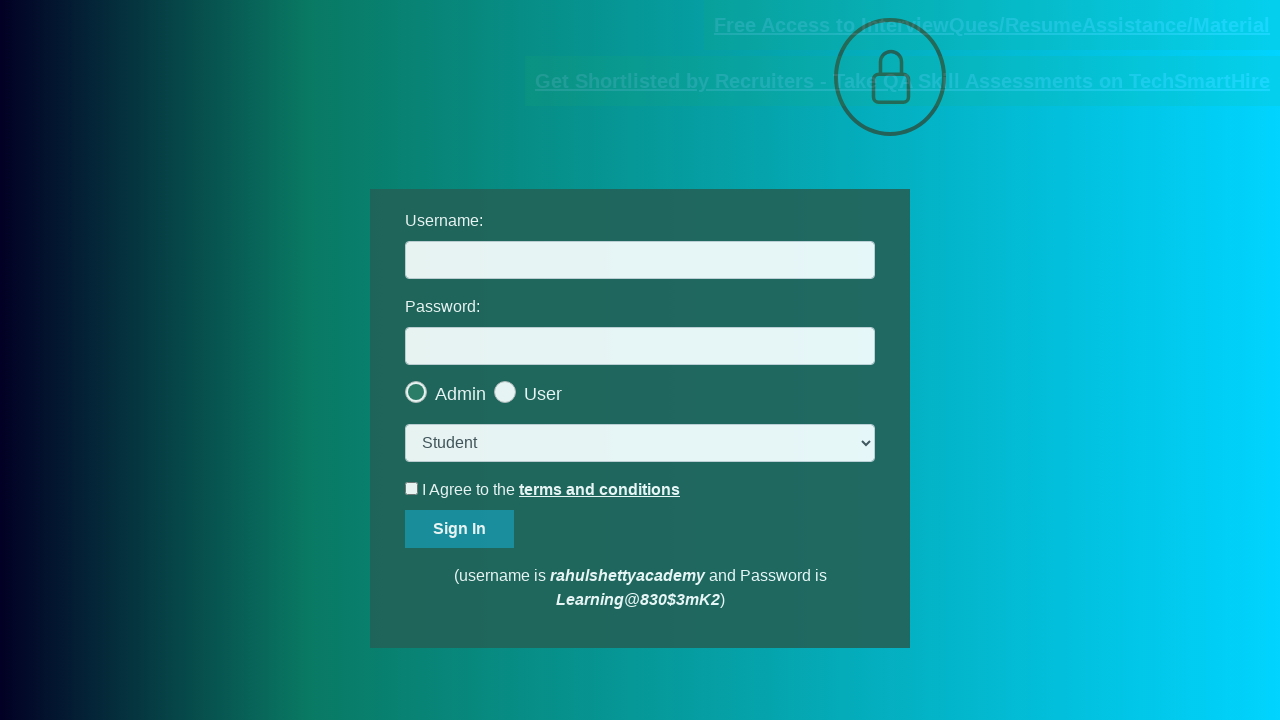

Extracted email text from new page
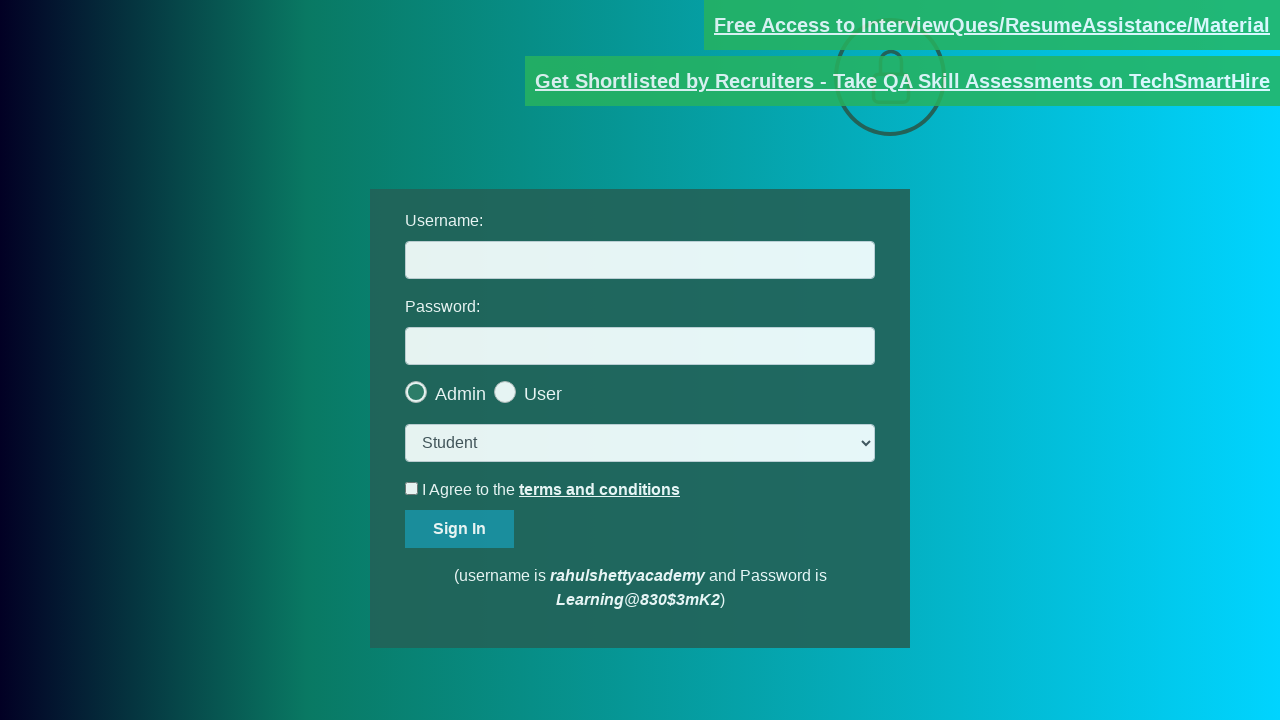

Extracted domain from email: rahulshettyacademy.com
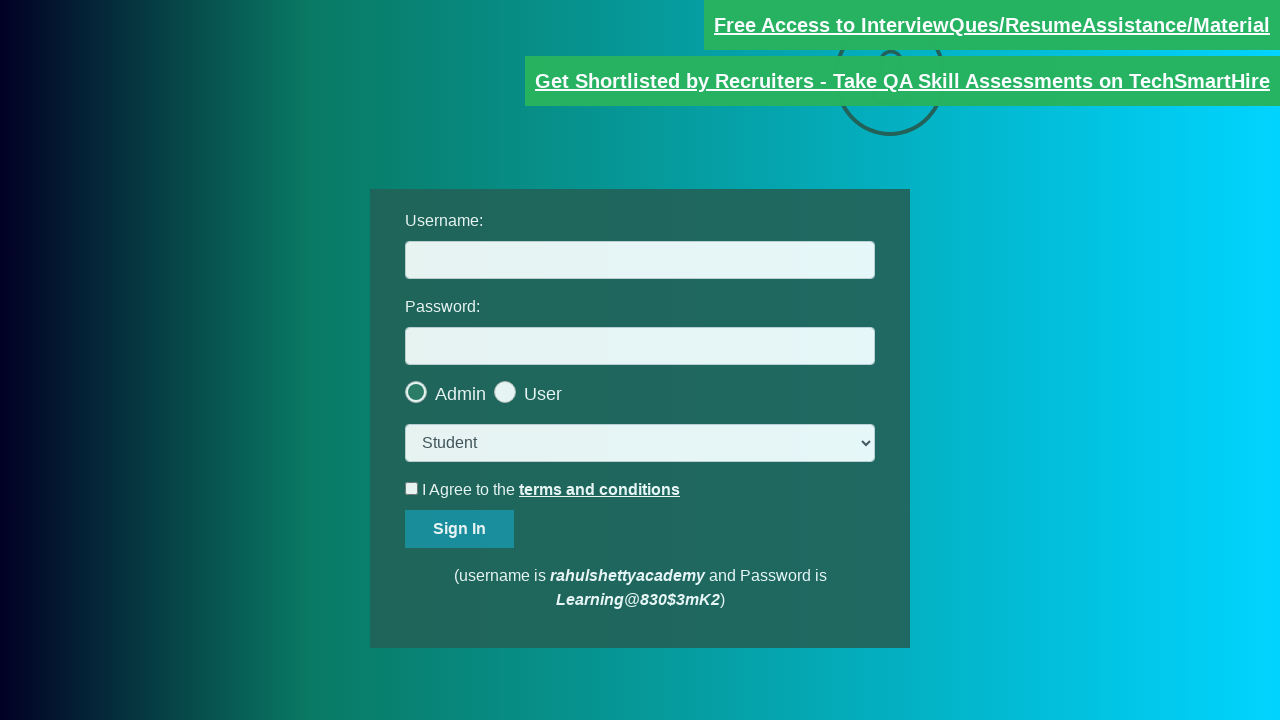

Filled username field with domain 'rahulshettyacademy.com' on #username
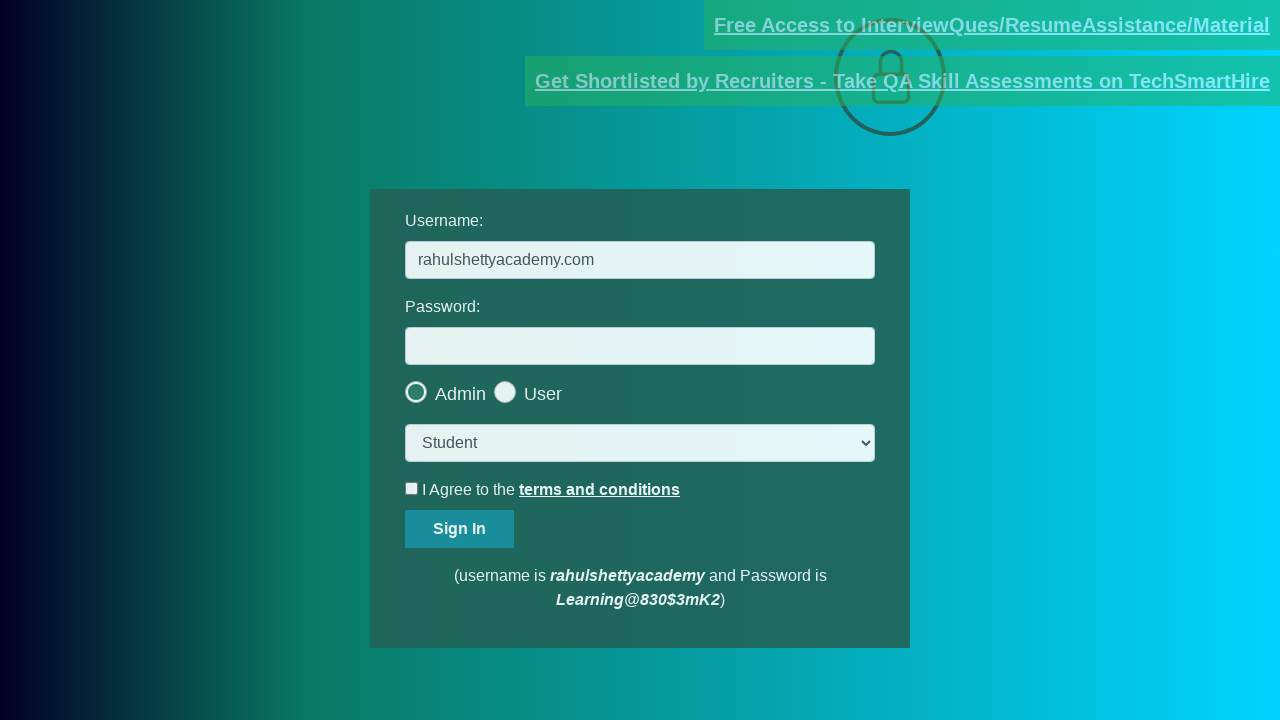

Pressed Tab key to move to next field
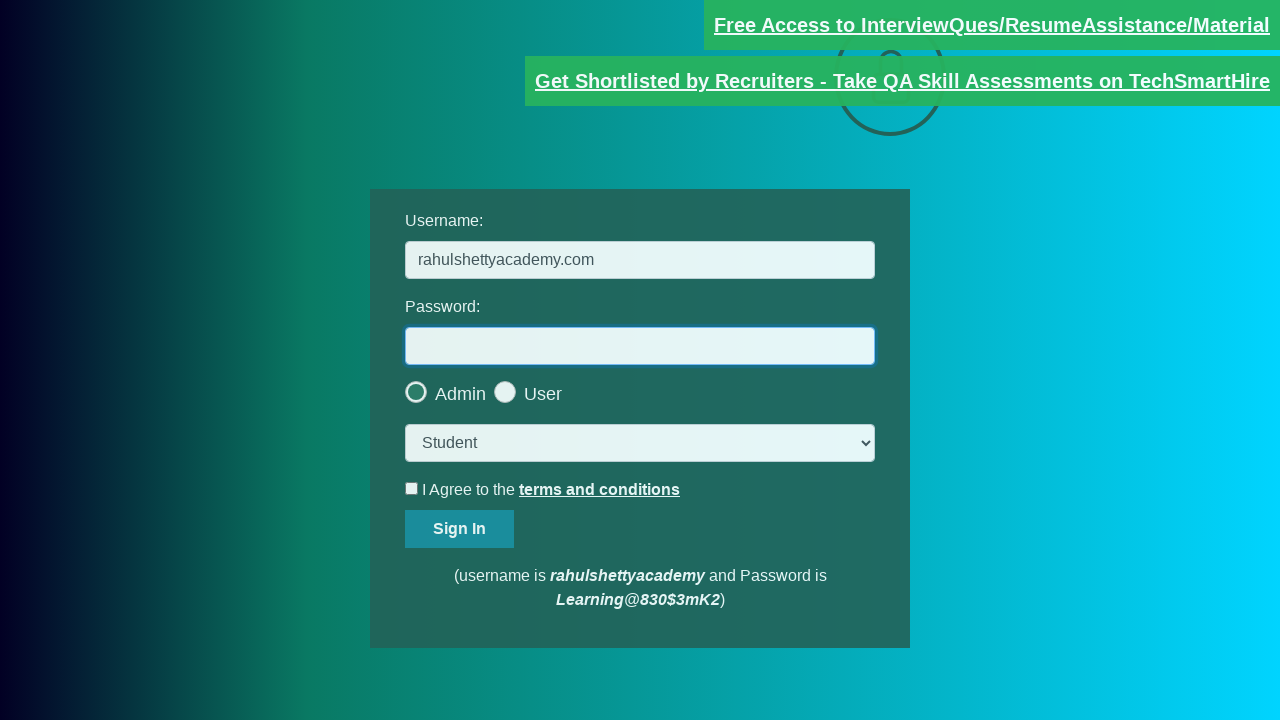

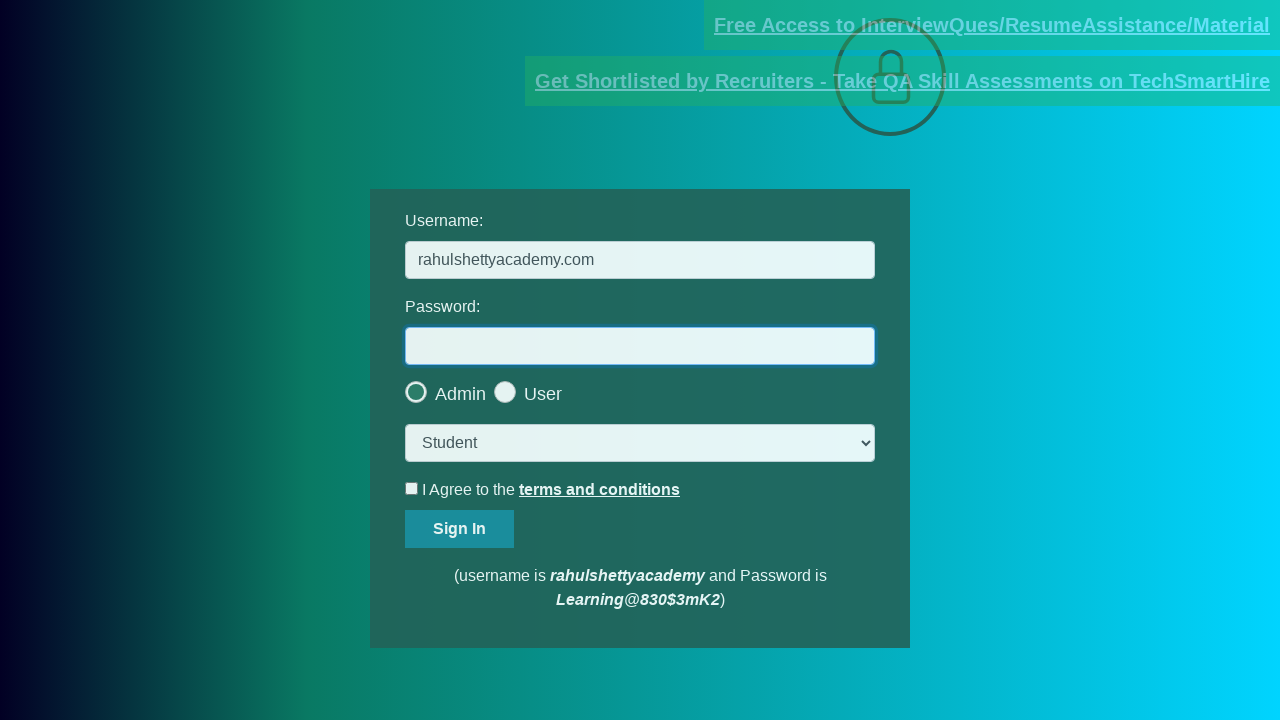